Navigates to the DemoBlaze e-commerce demo site and waits for the page to load

Starting URL: https://www.demoblaze.com/

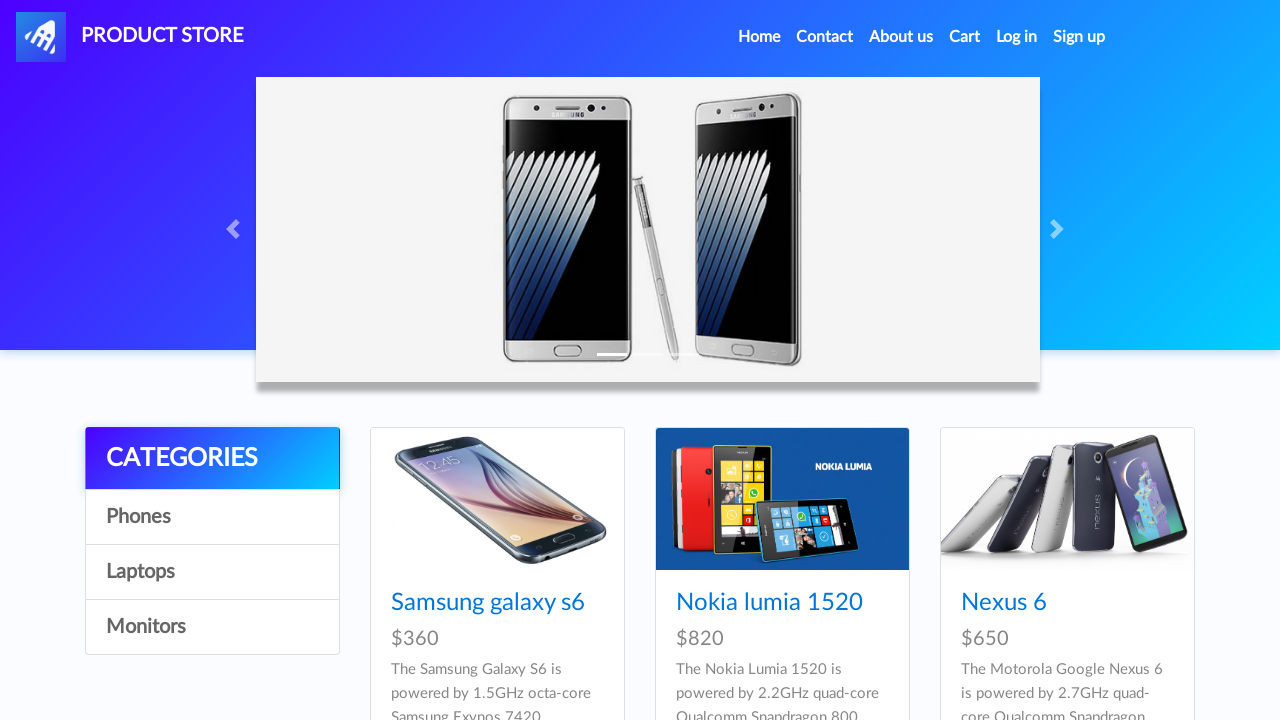

Waited for page to reach networkidle state
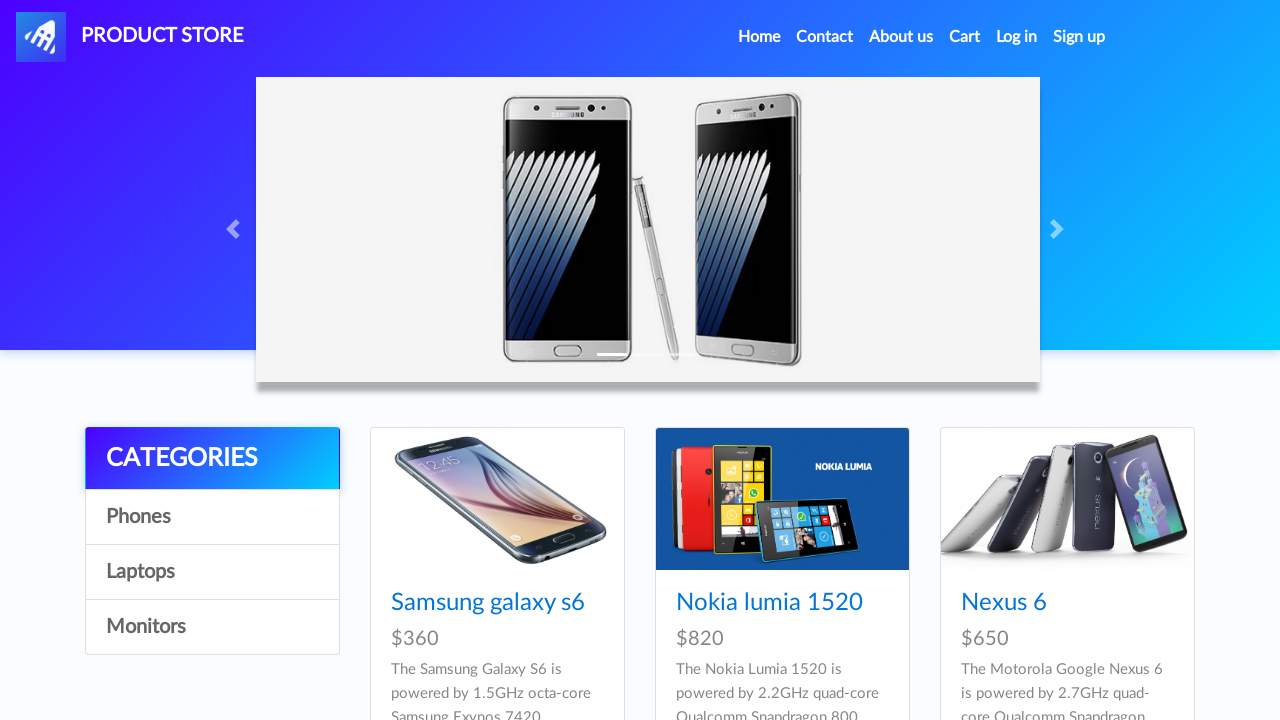

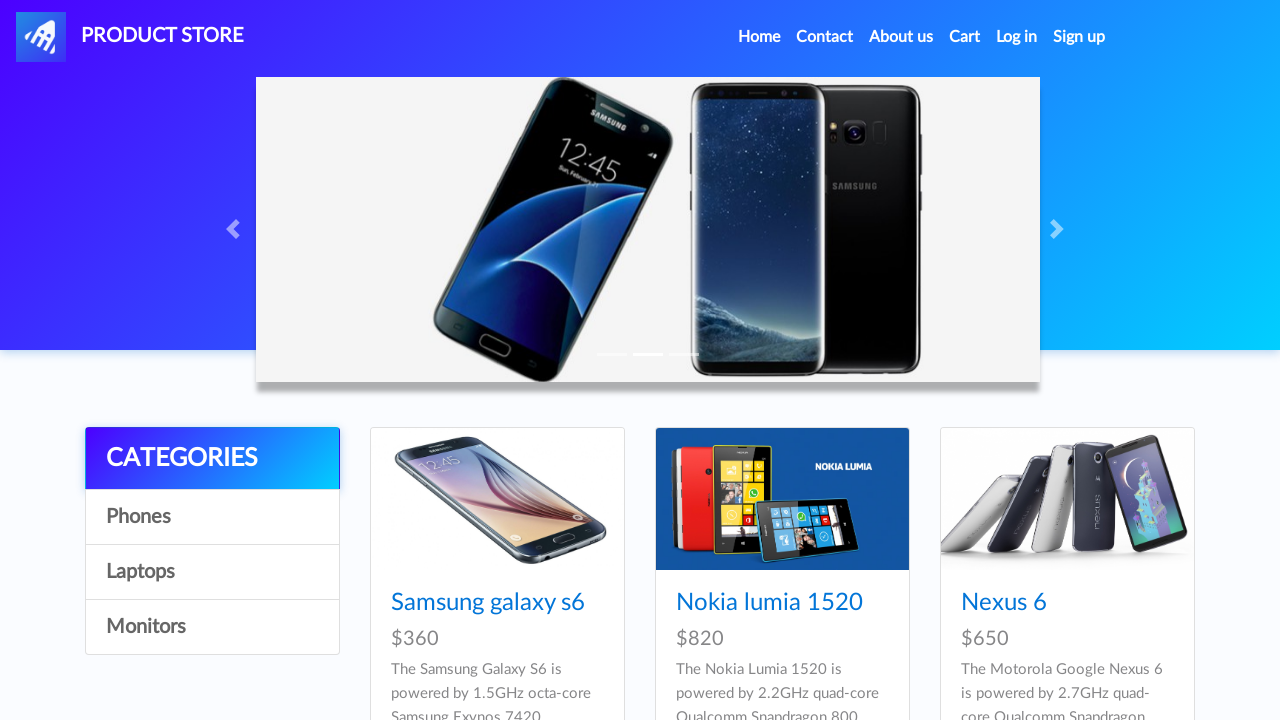